Tests a triangle identifier application by inputting equal side lengths to create an equilateral triangle

Starting URL: https://testpages.herokuapp.com/styled/apps/triangle/triangle001.html

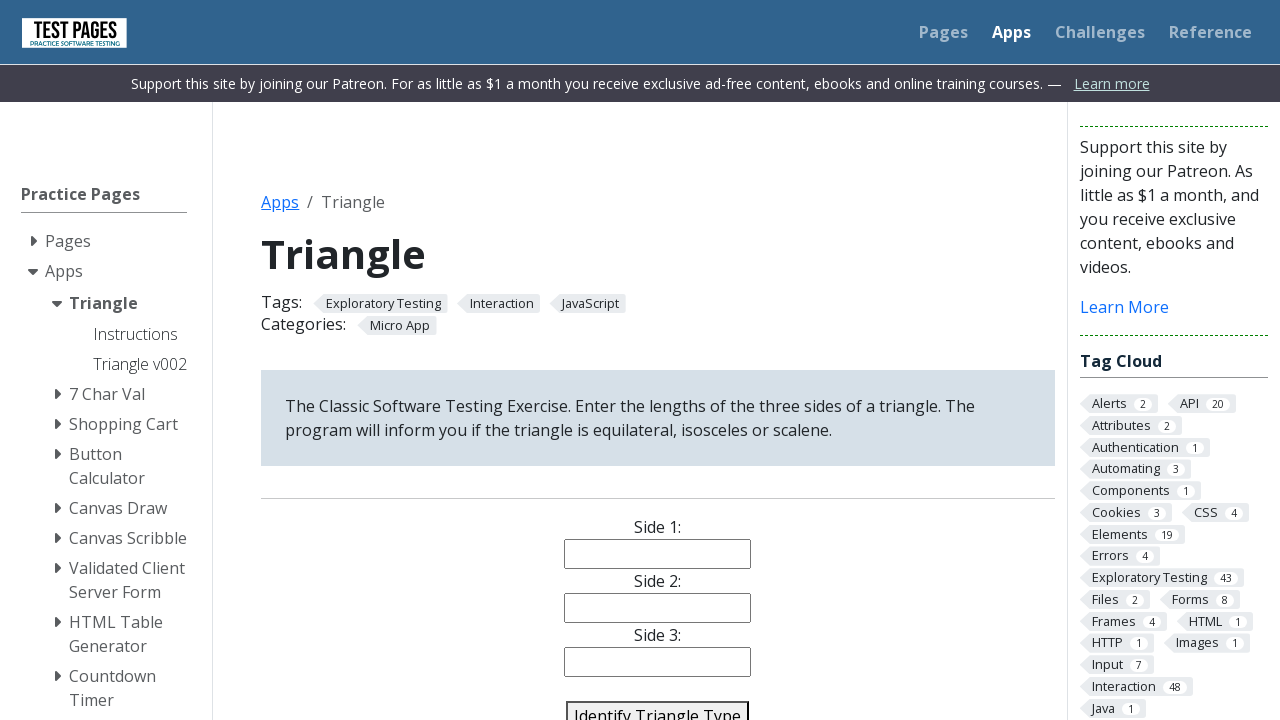

Filled side1 input with value '5' on input[name='side1']
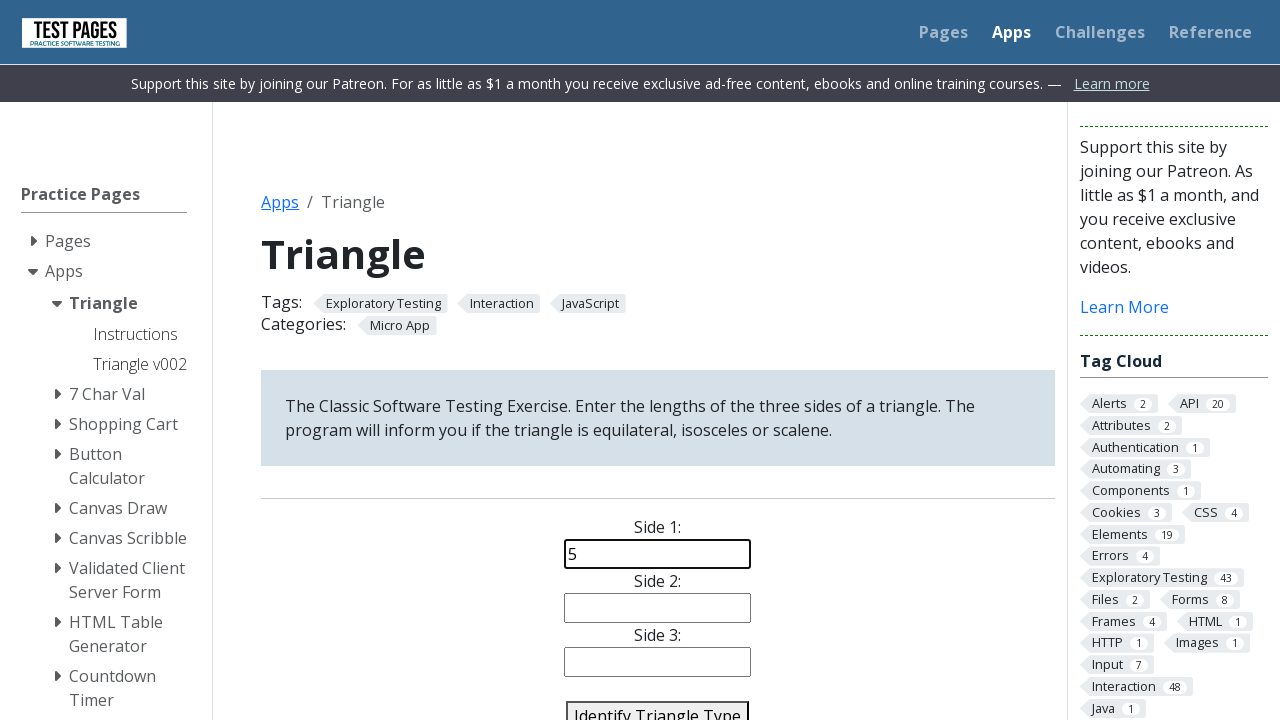

Filled side2 input with value '5' on input[name='side2']
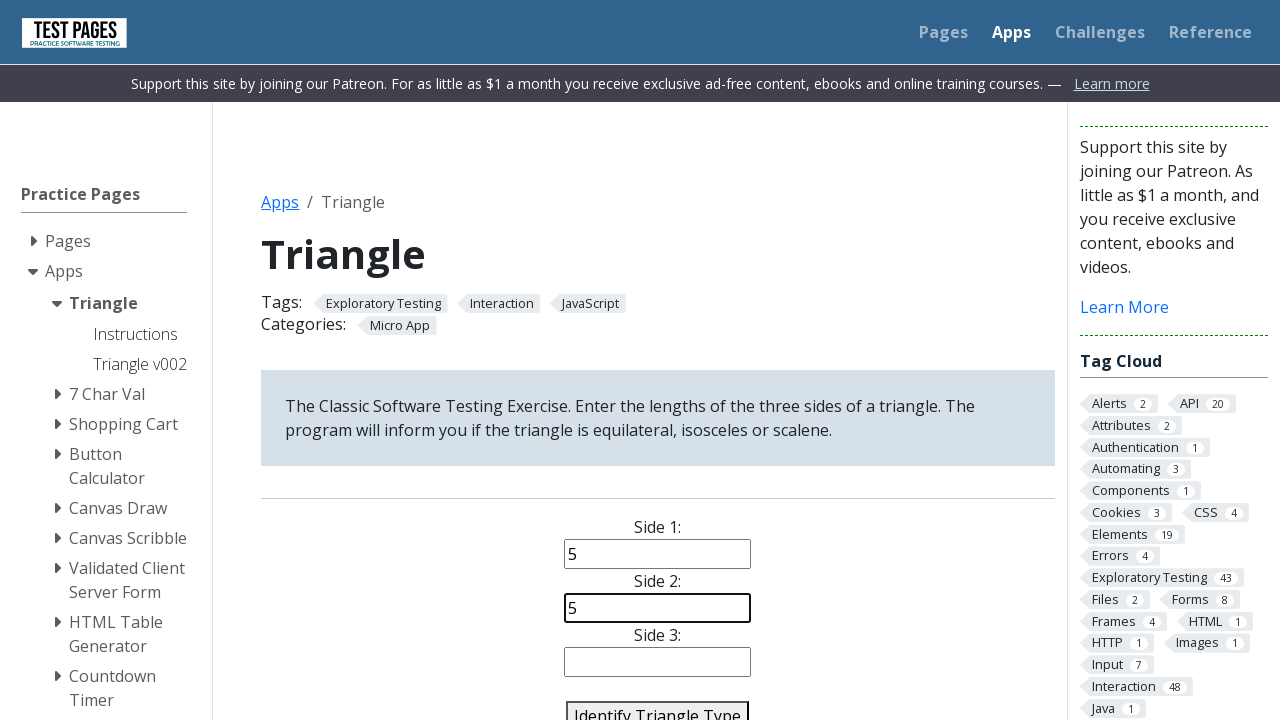

Filled side3 input with value '5' on input[name='side3']
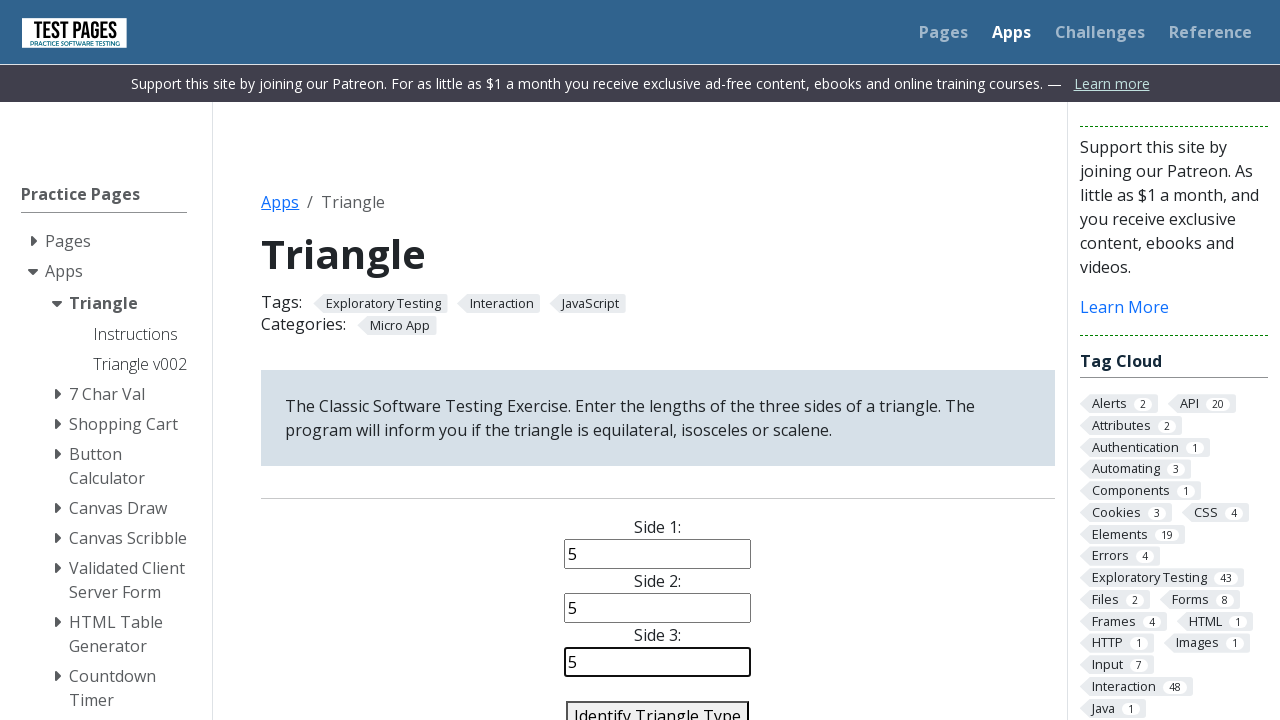

Clicked identify triangle button at (658, 705) on #identify-triangle-action
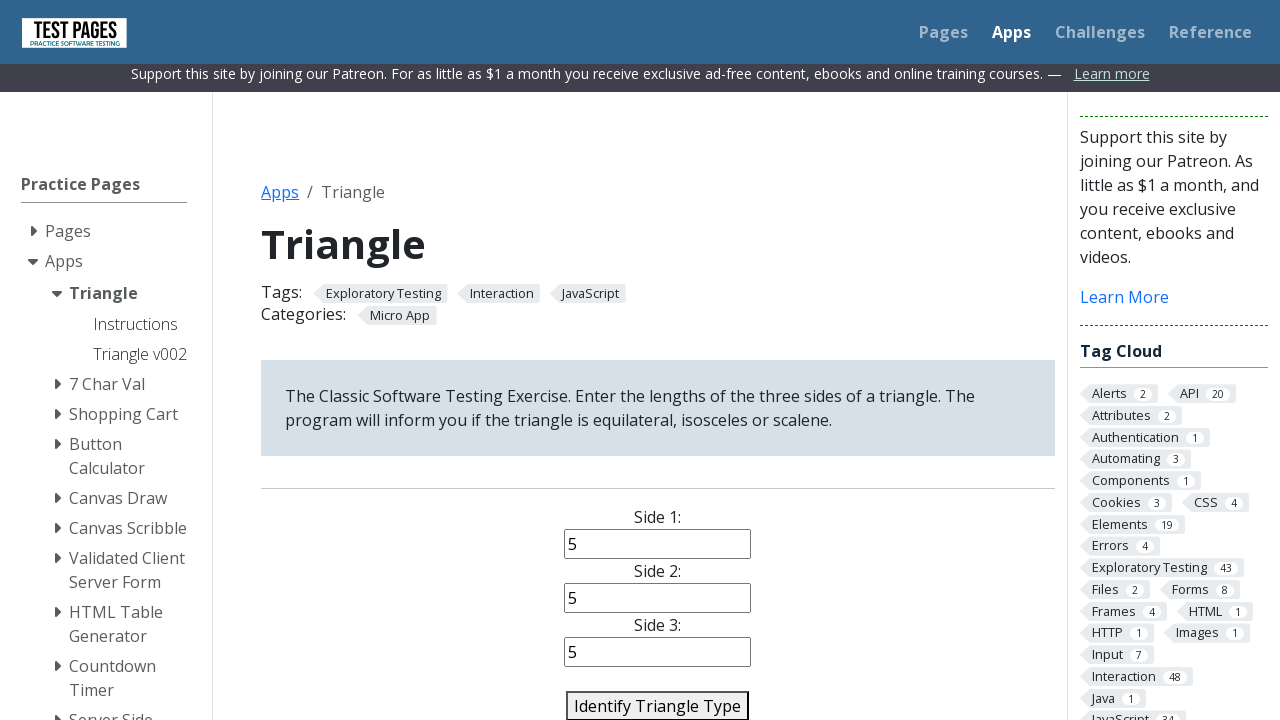

Waited for triangle identification result to display
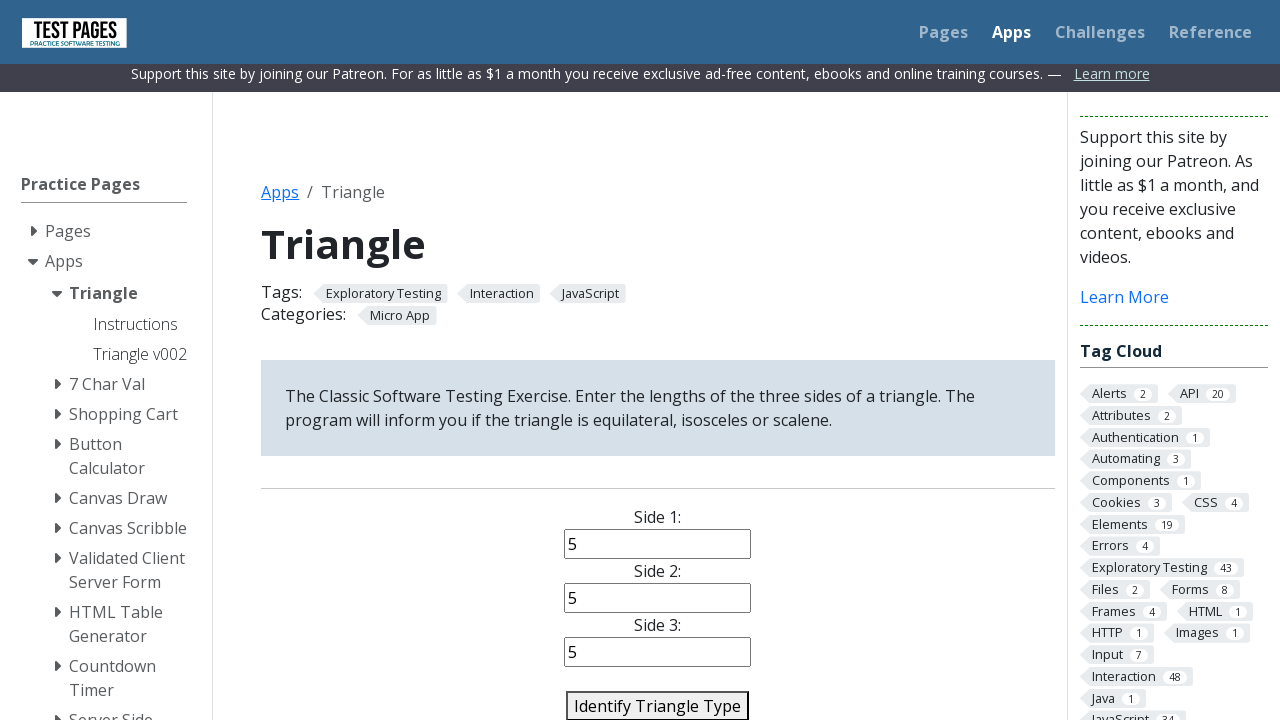

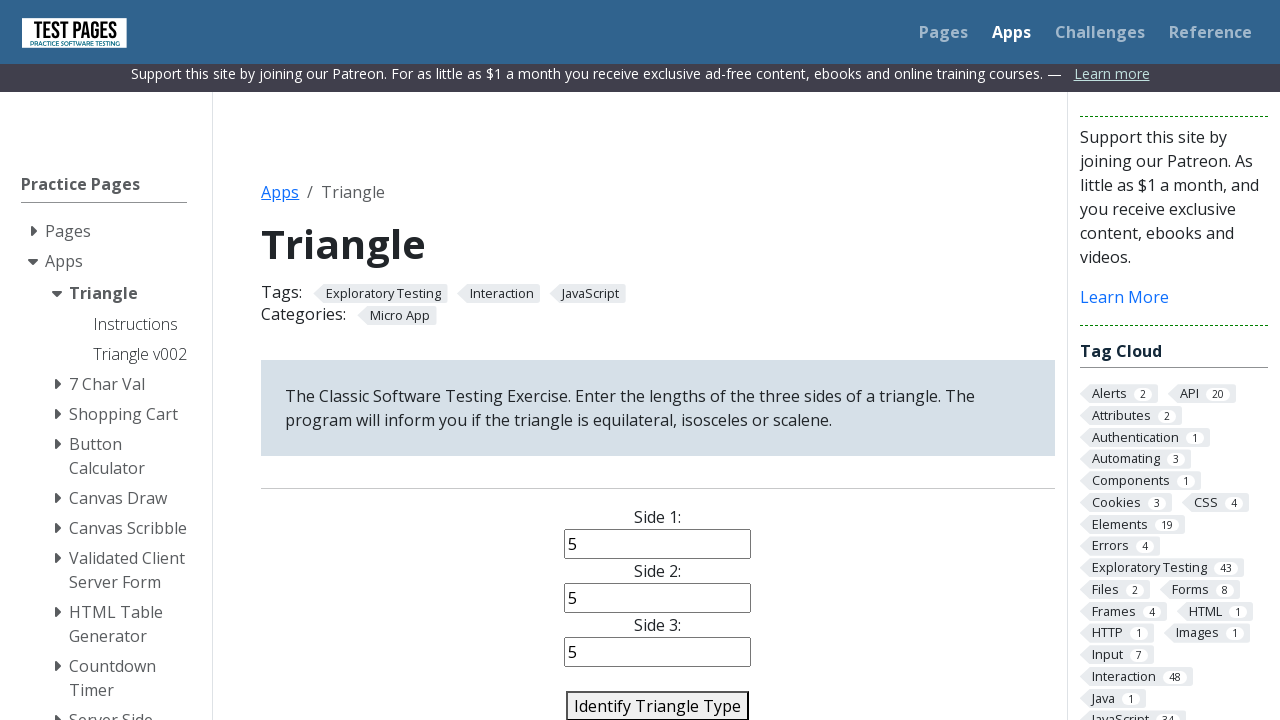